Tests the ParaBank registration form by filling out all required fields including personal information, address, contact details, and account credentials.

Starting URL: https://parabank.parasoft.com/parabank/register.htm

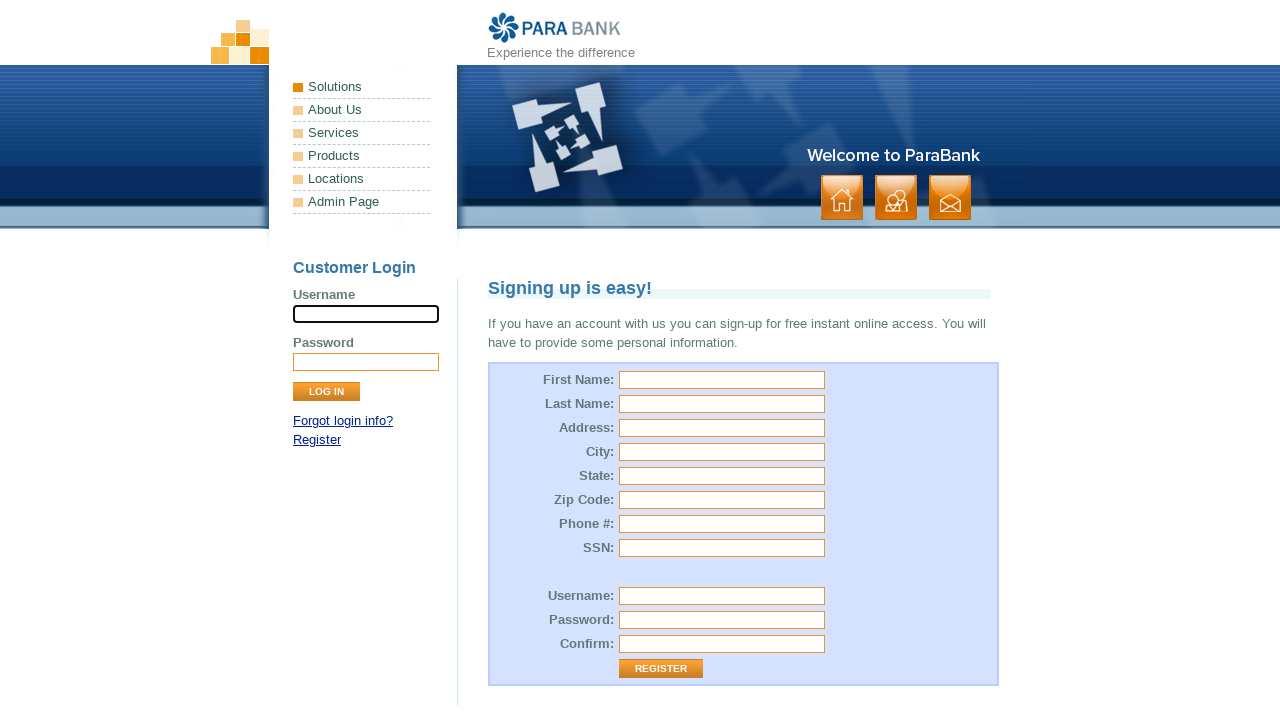

Filled first name field with 'Marcus' on input[name='customer.firstName']
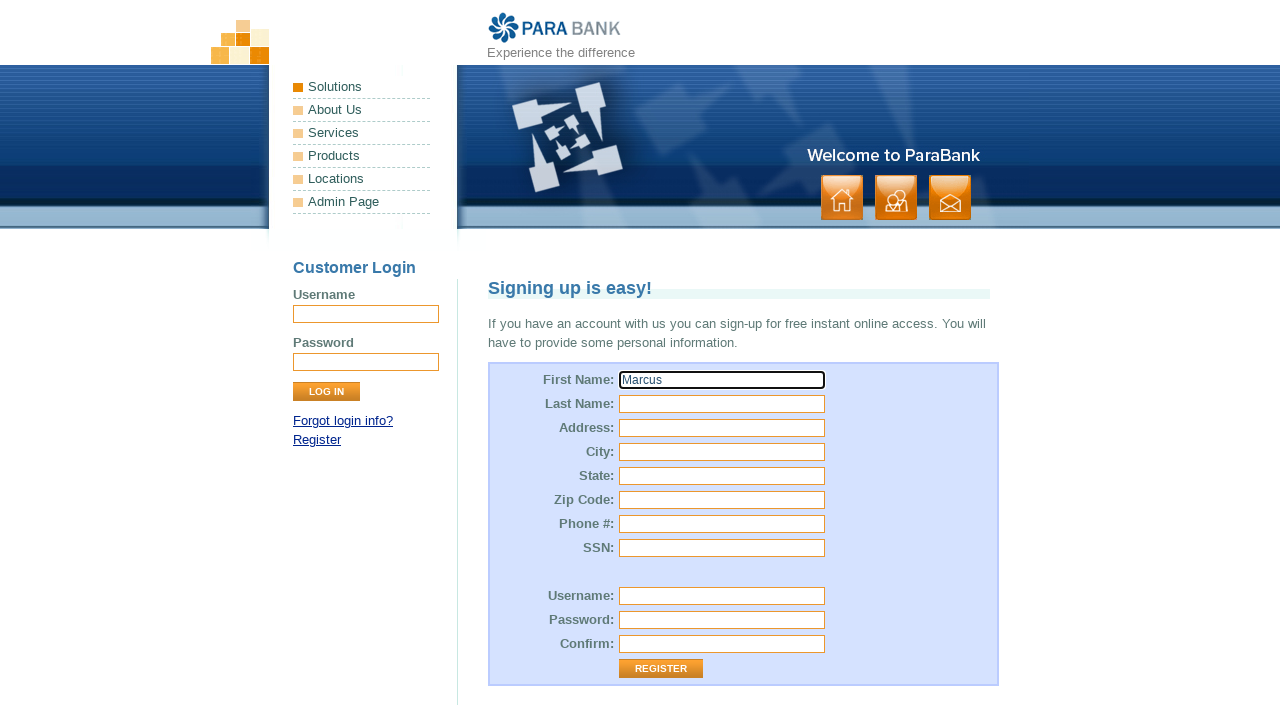

Filled last name field with 'Johnson' on input[name='customer.lastName']
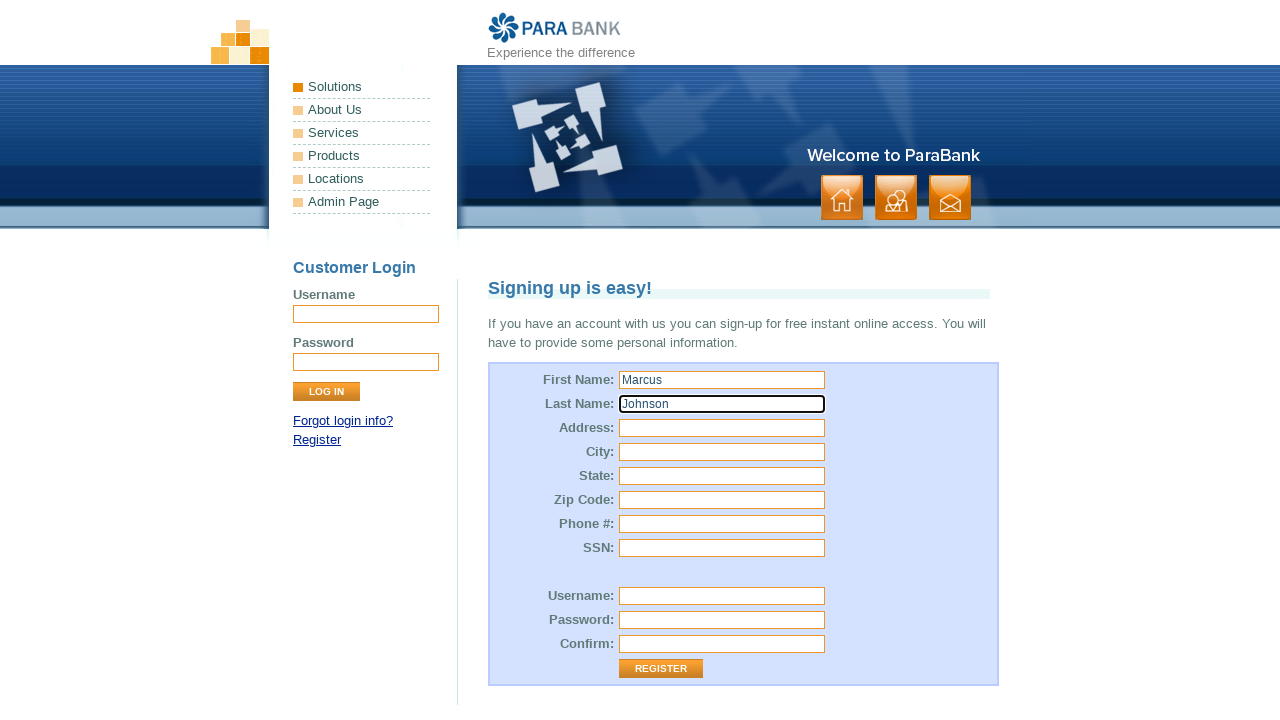

Filled street address with '742 Evergreen Terrace' on input[name='customer.address.street']
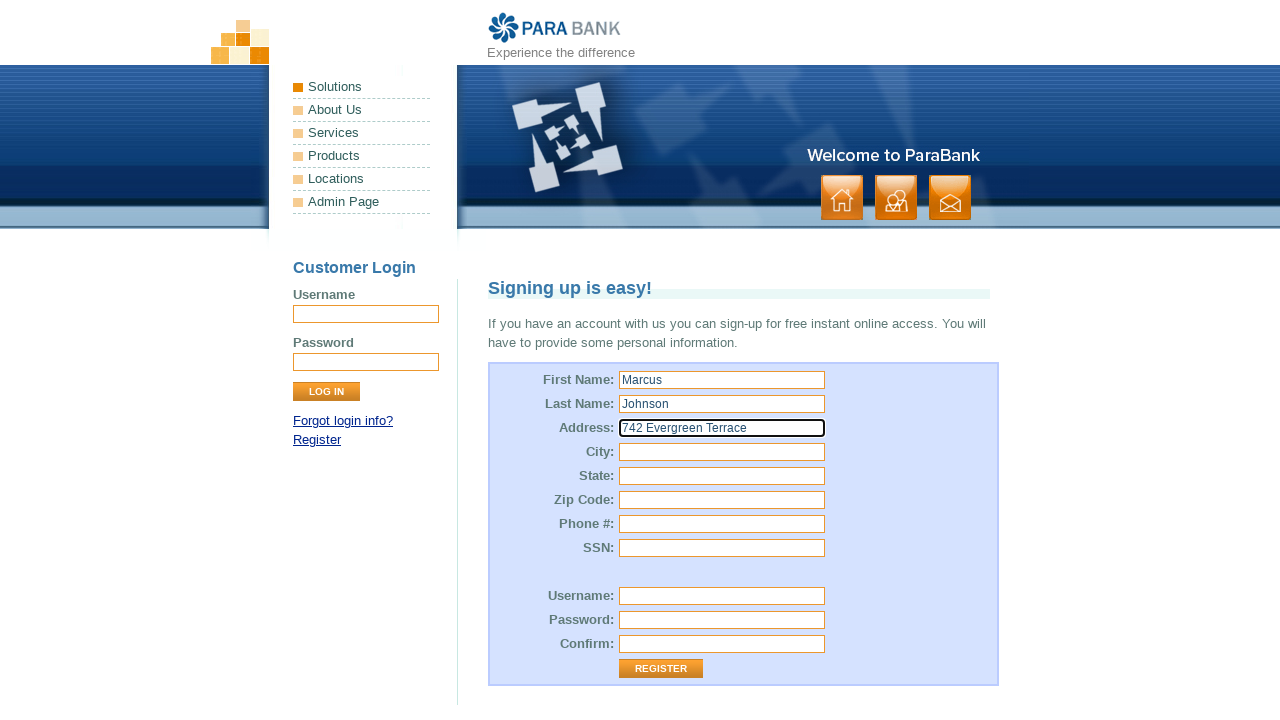

Filled city field with 'Springfield' on input[name='customer.address.city']
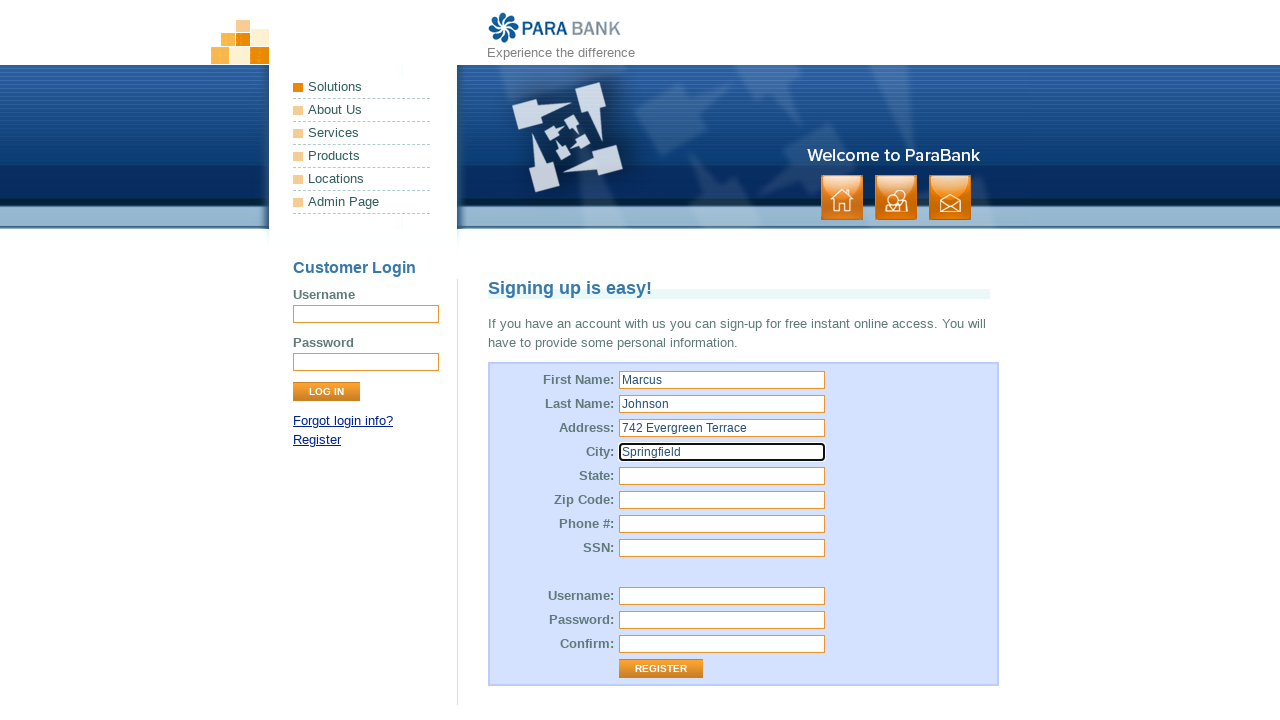

Filled state field with 'Illinois' on input[name='customer.address.state']
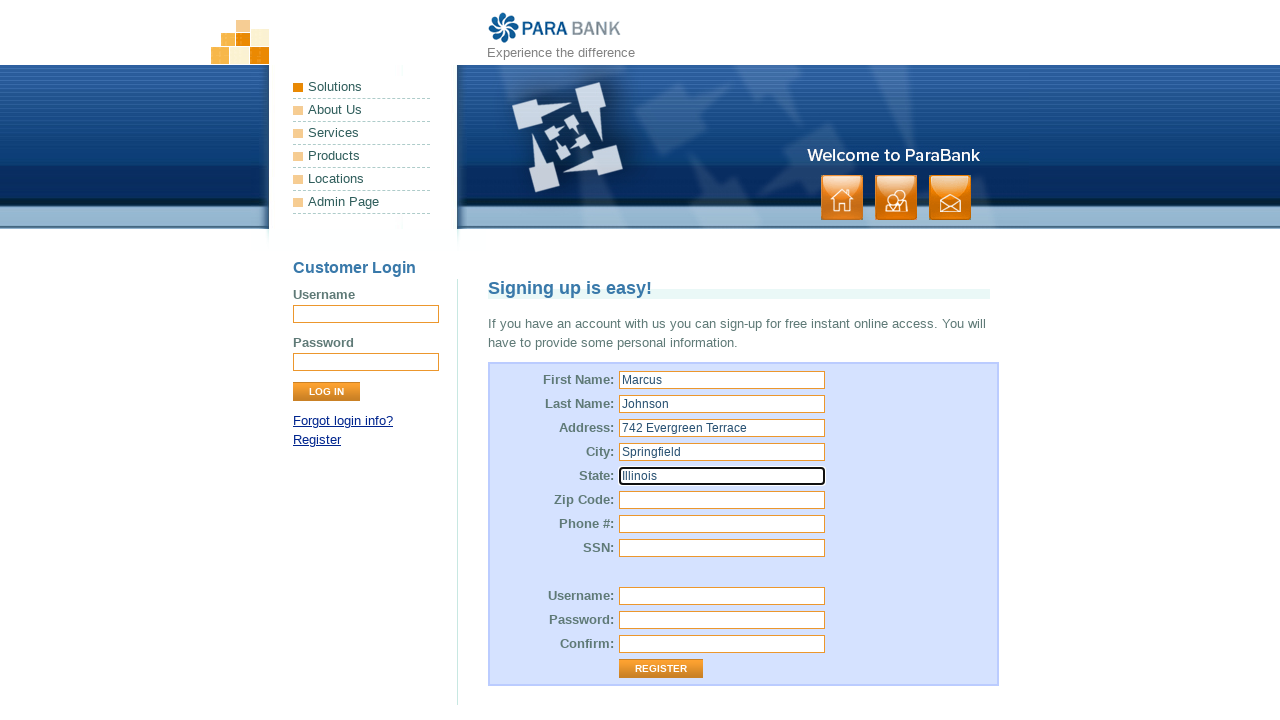

Filled zip code field with '62704' on input[name='customer.address.zipCode']
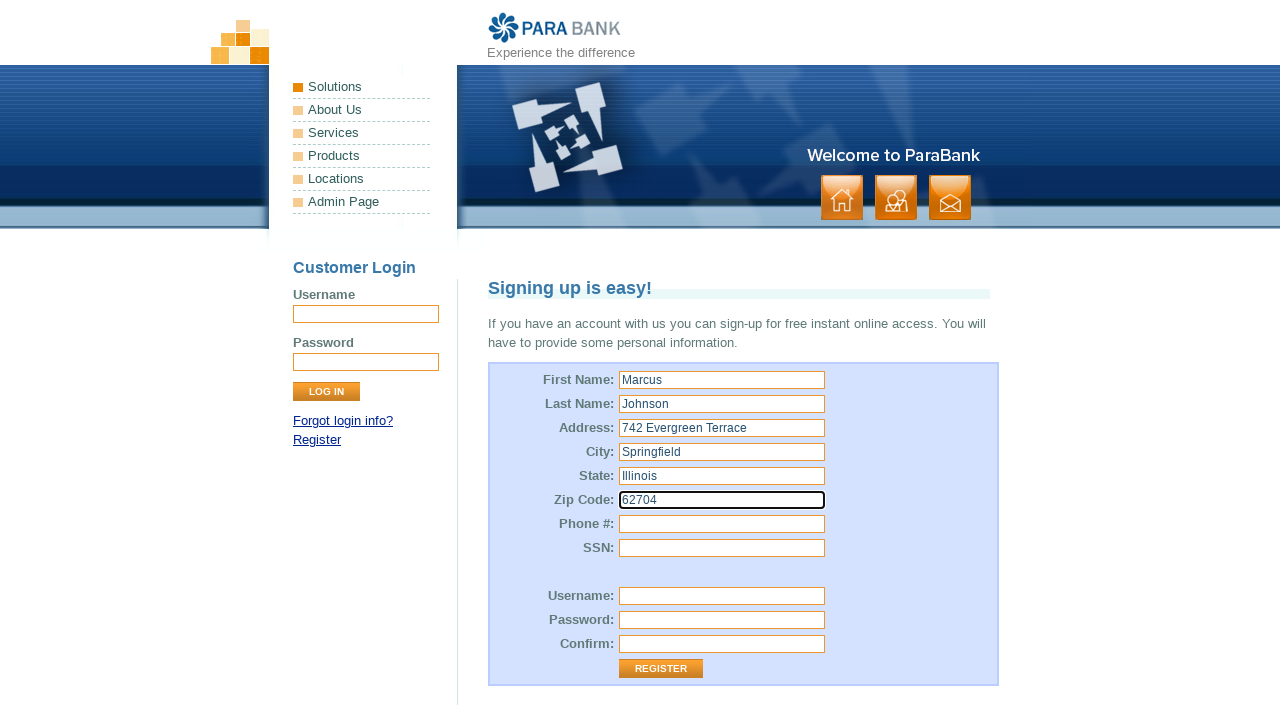

Filled phone number field with '+15551234567' on input[name='customer.phoneNumber']
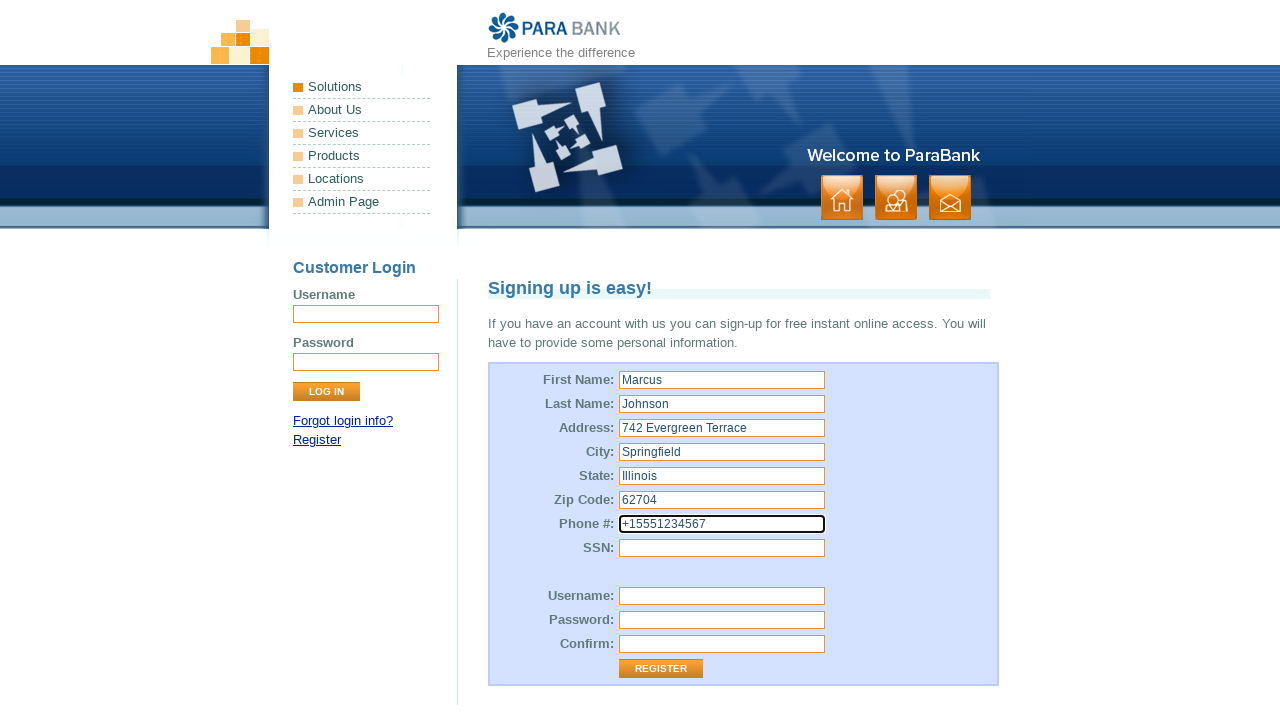

Filled SSN field with '98765' on input[name='customer.ssn']
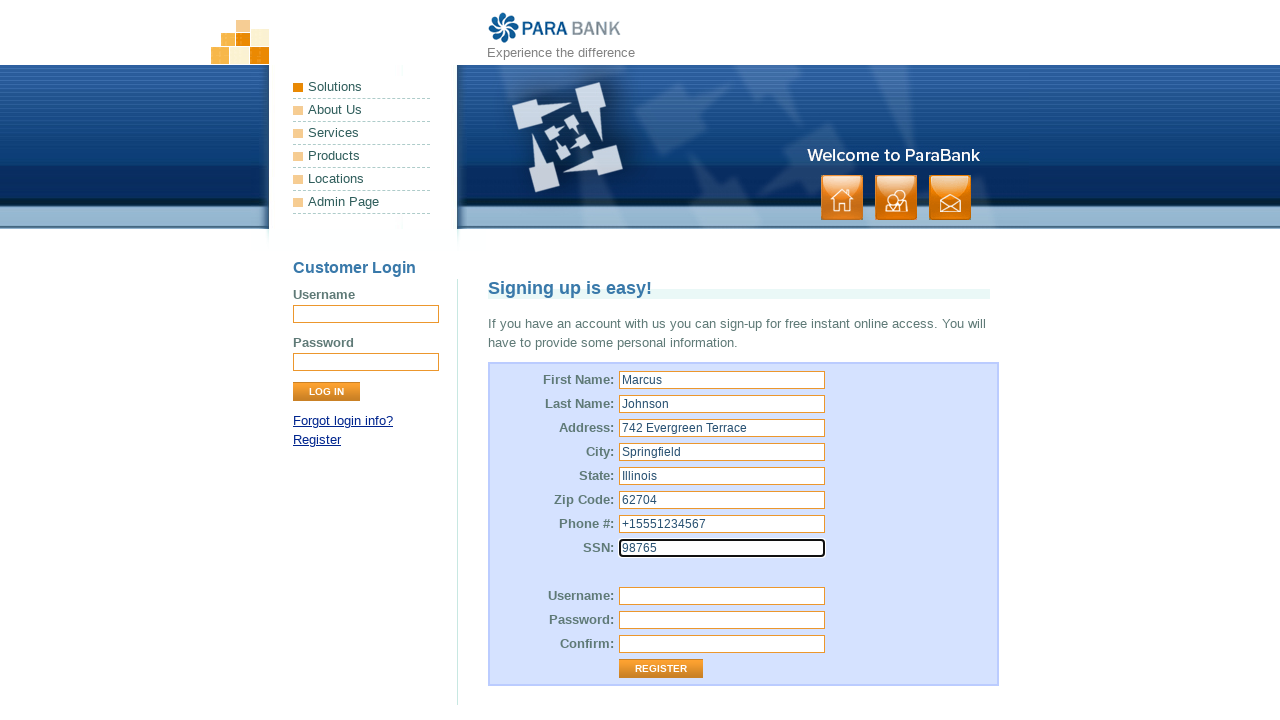

Filled username field with 'marcus.johnson2024' on input[name='customer.username']
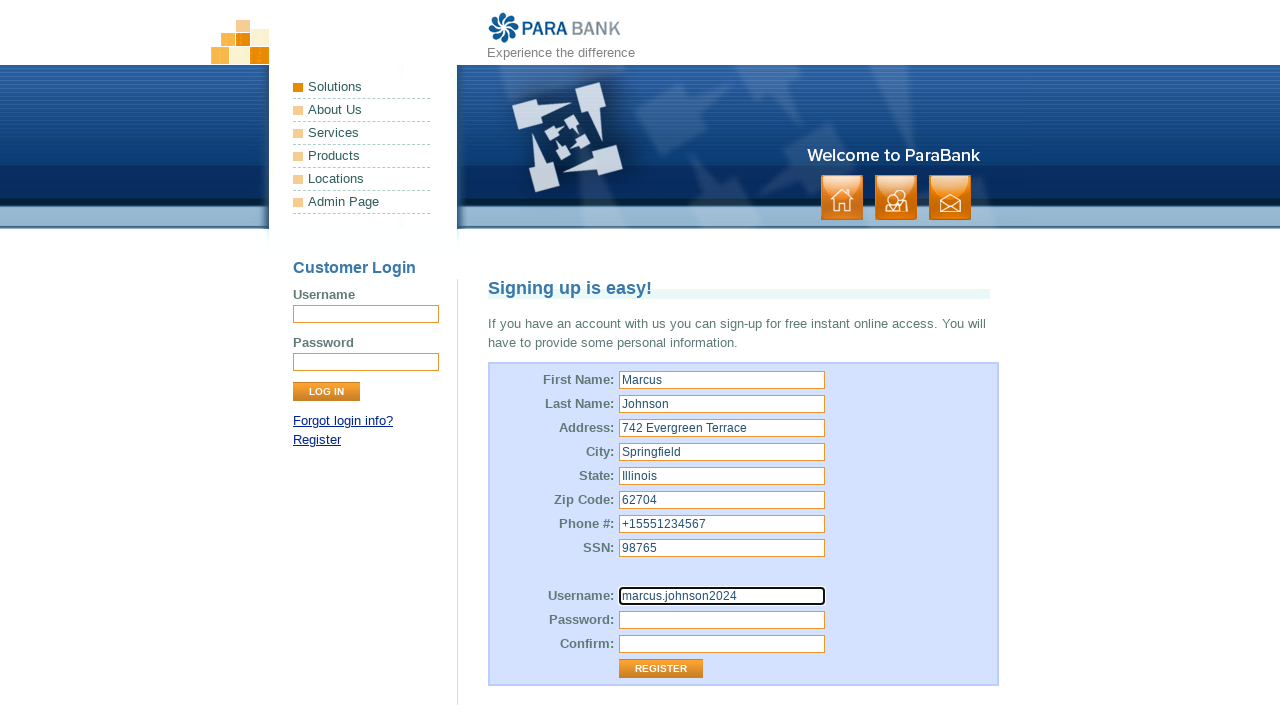

Filled password field with 'SecurePass123' on input[name='customer.password']
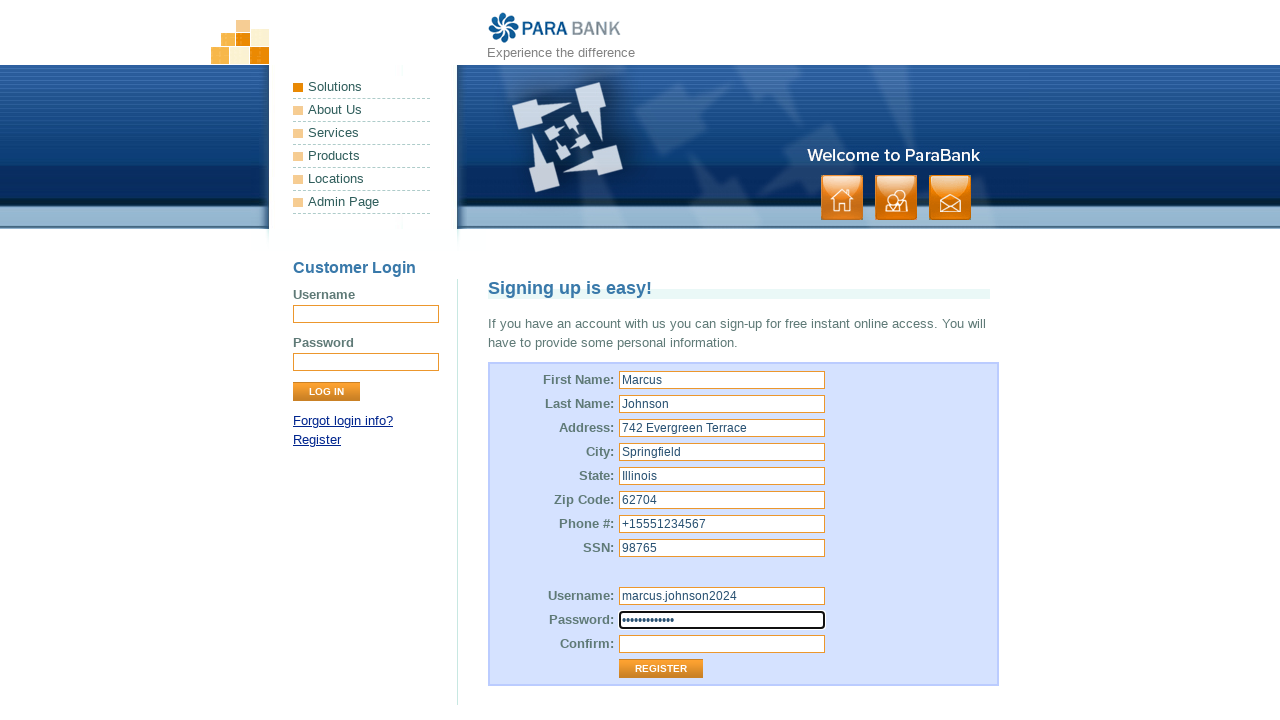

Filled confirm password field with 'SecurePass123' on input[name='repeatedPassword']
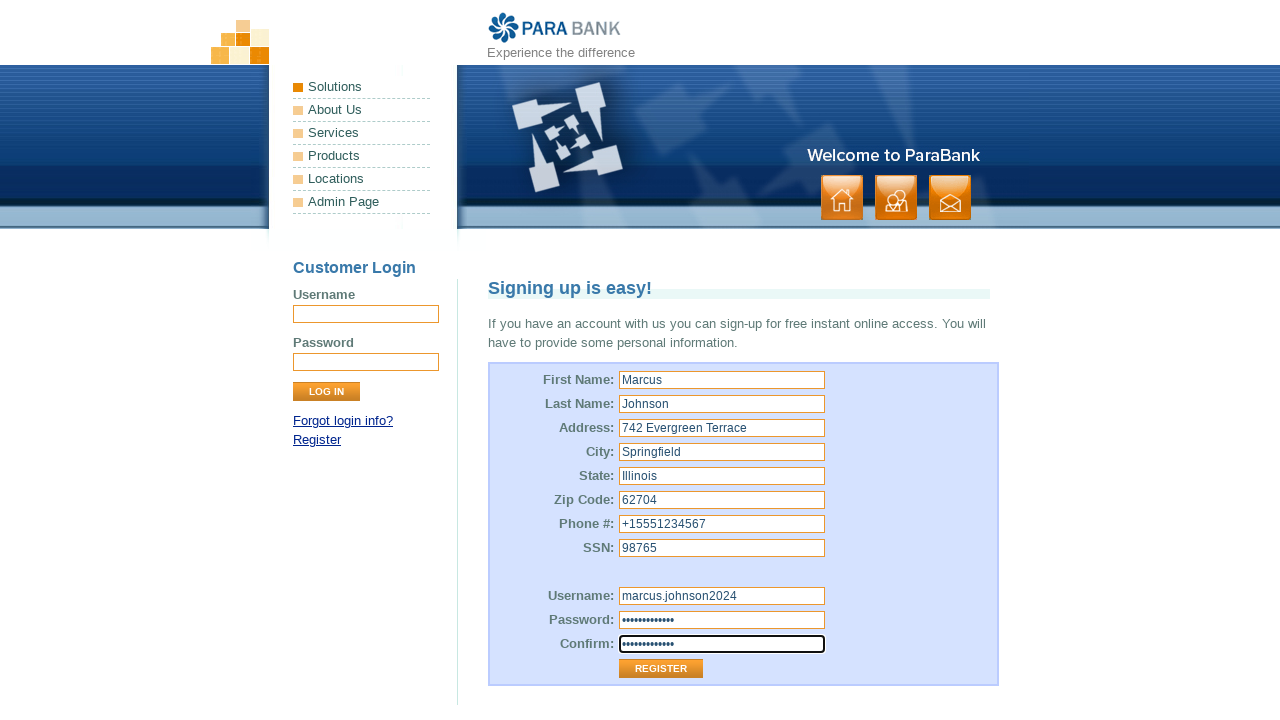

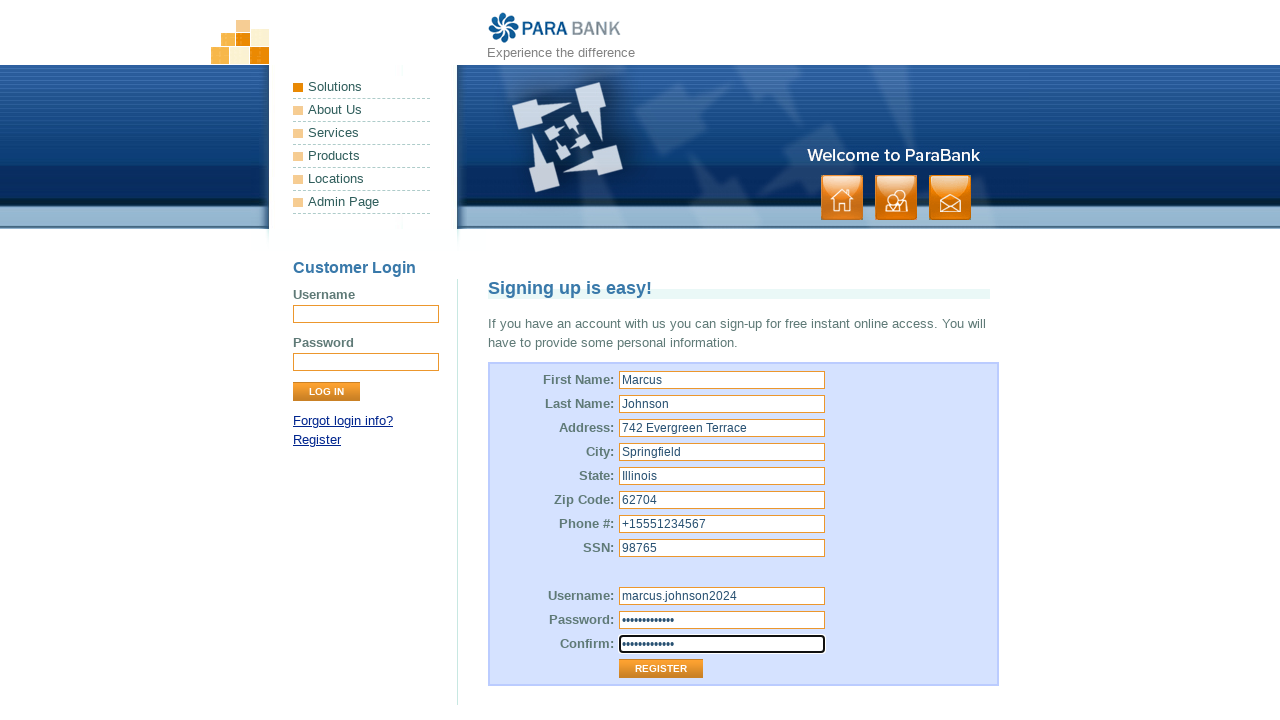